Navigates to CryptoQuant's Bitcoin summary page and waits for the content to load, verifying the page displays cryptocurrency metrics.

Starting URL: https://cryptoquant.com/ko/asset/btc/summary#overview

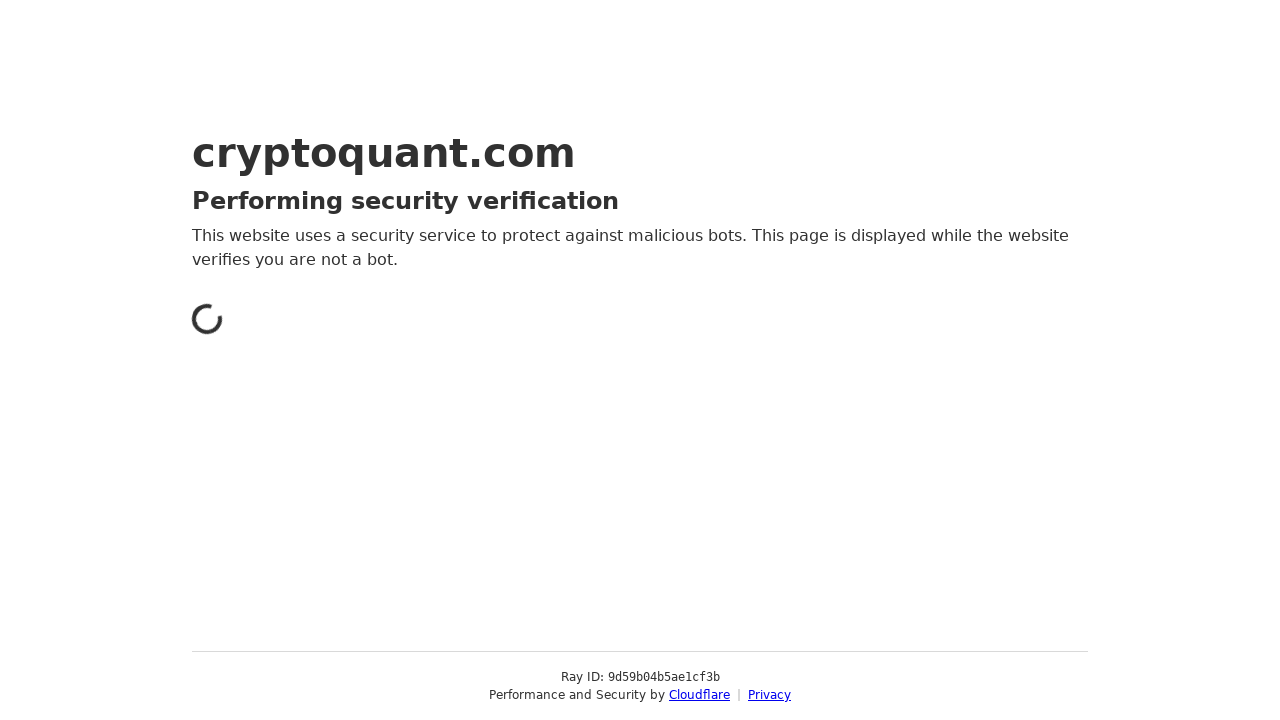

Waited 6 seconds for CryptoQuant page content to fully load
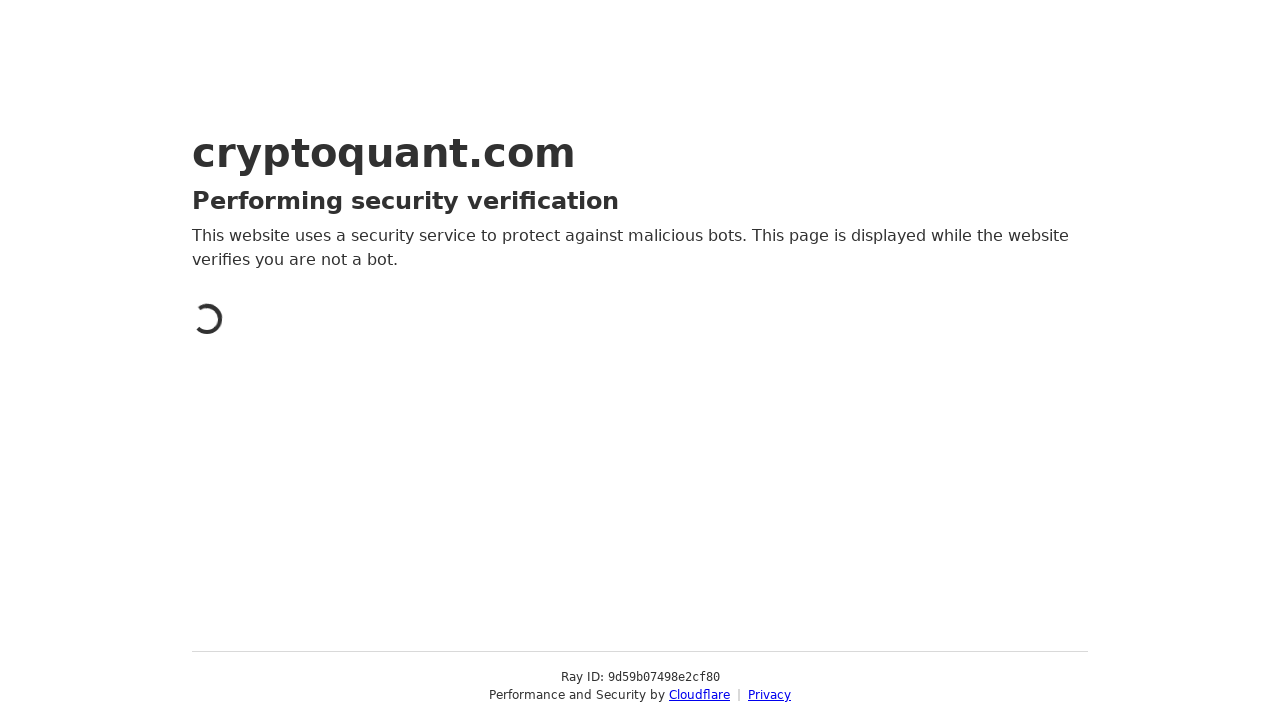

Verified page body element is present
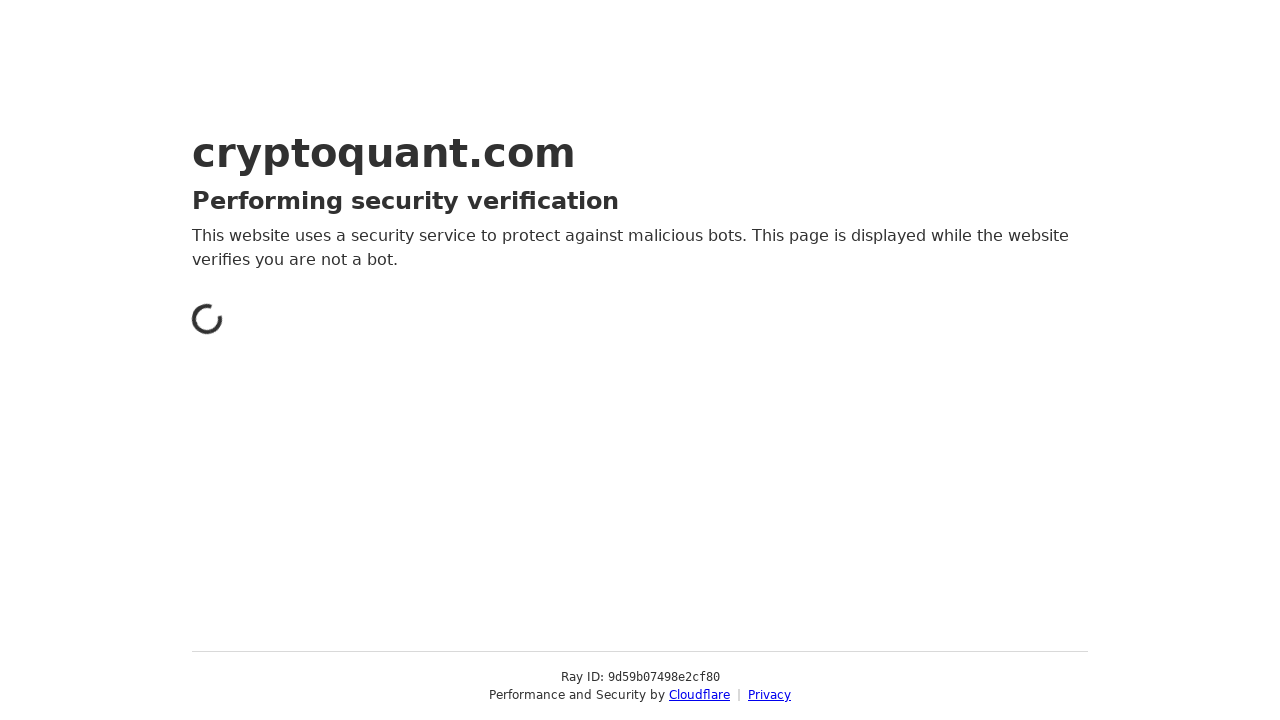

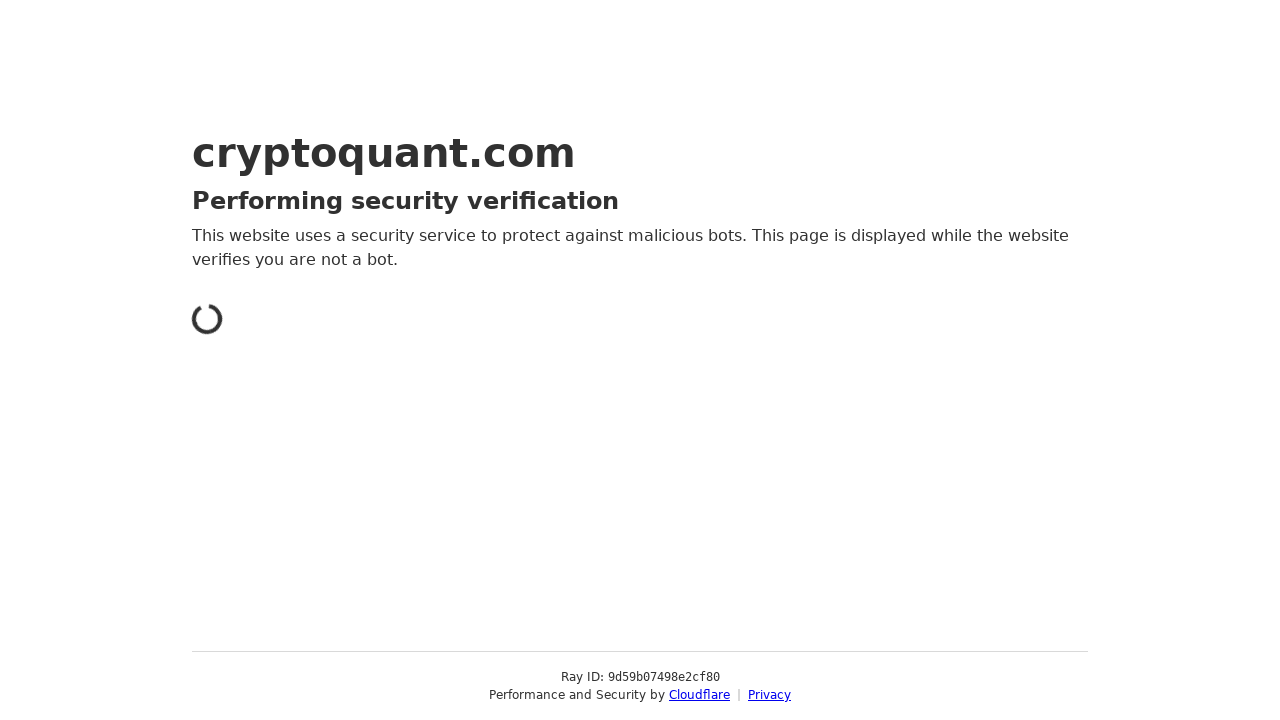